Navigates to Macy's homepage and verifies the page loads by checking the page title is present

Starting URL: https://www.macys.com/

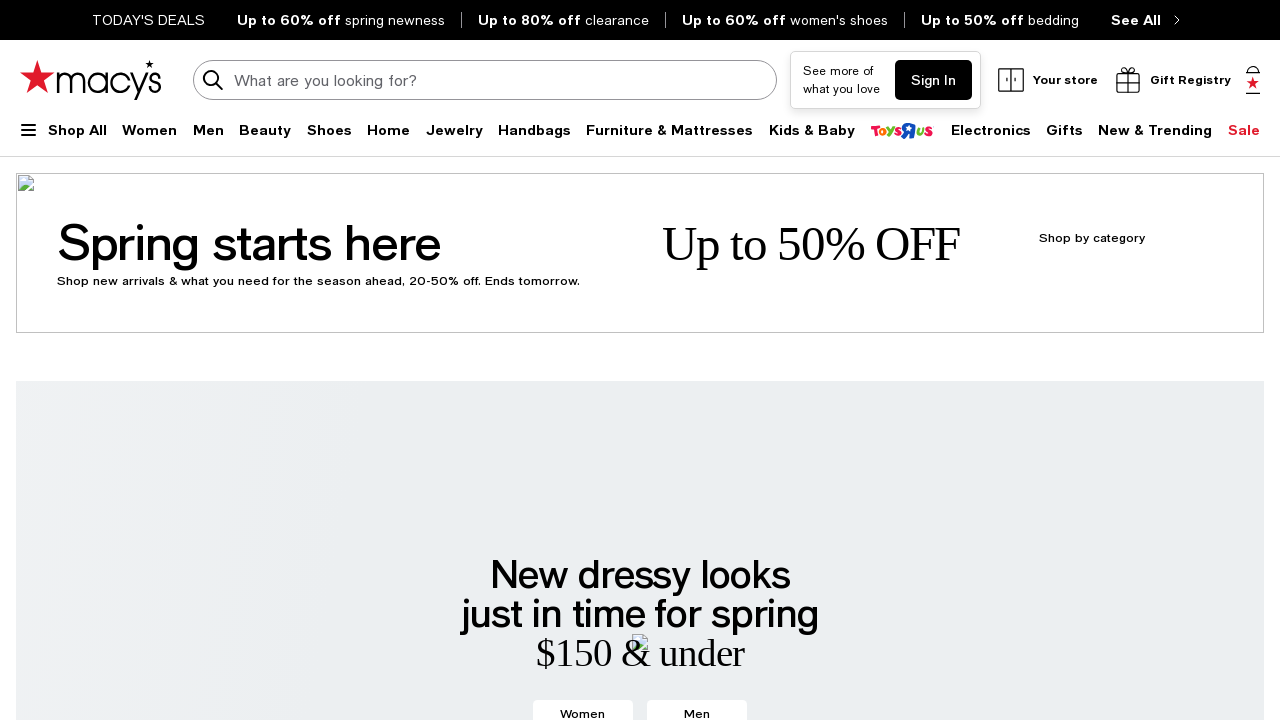

Waited for page to reach domcontentloaded state
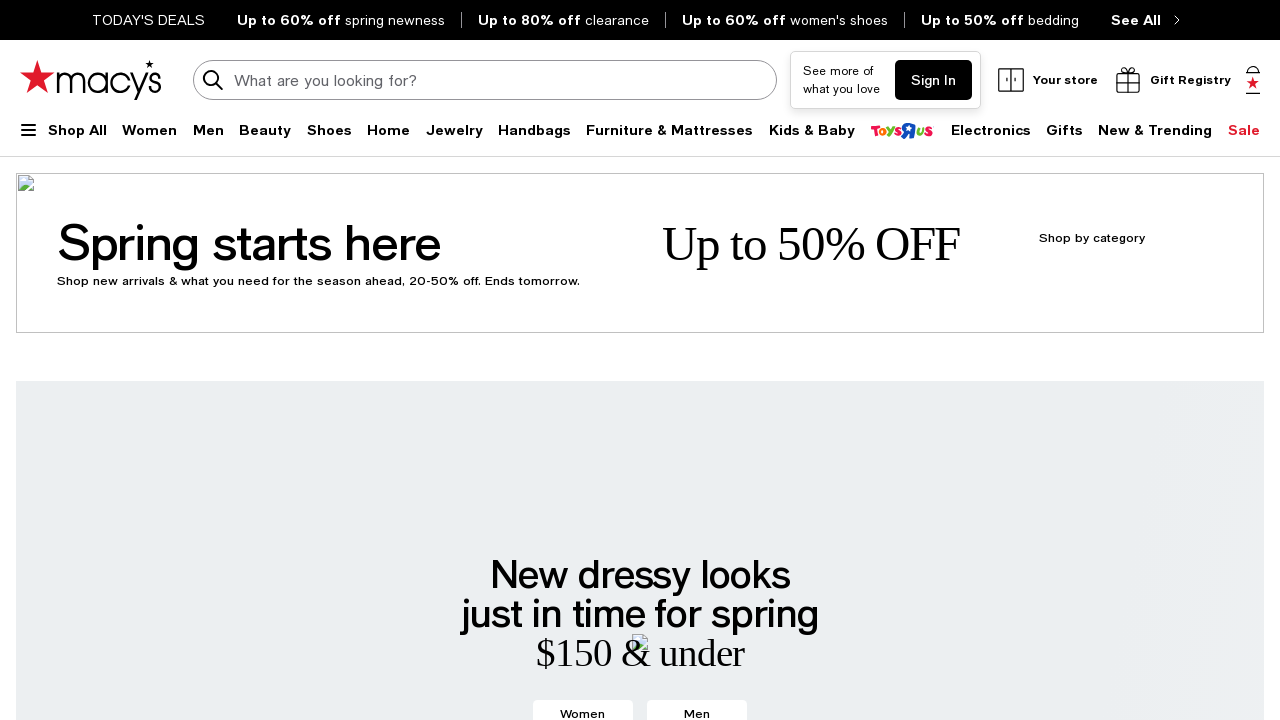

Retrieved page title: 'Macy's - Shop Fashion Clothing & Accessories - Official Site - Macys.com'
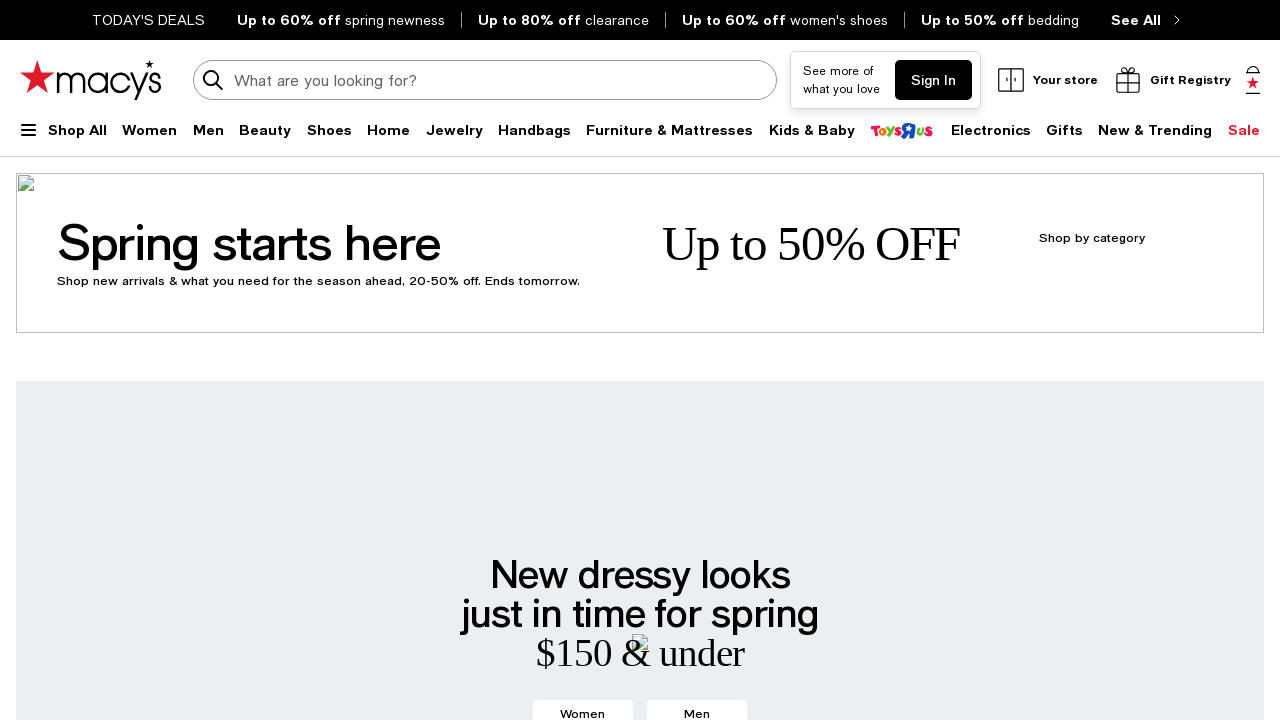

Verified page title is not empty
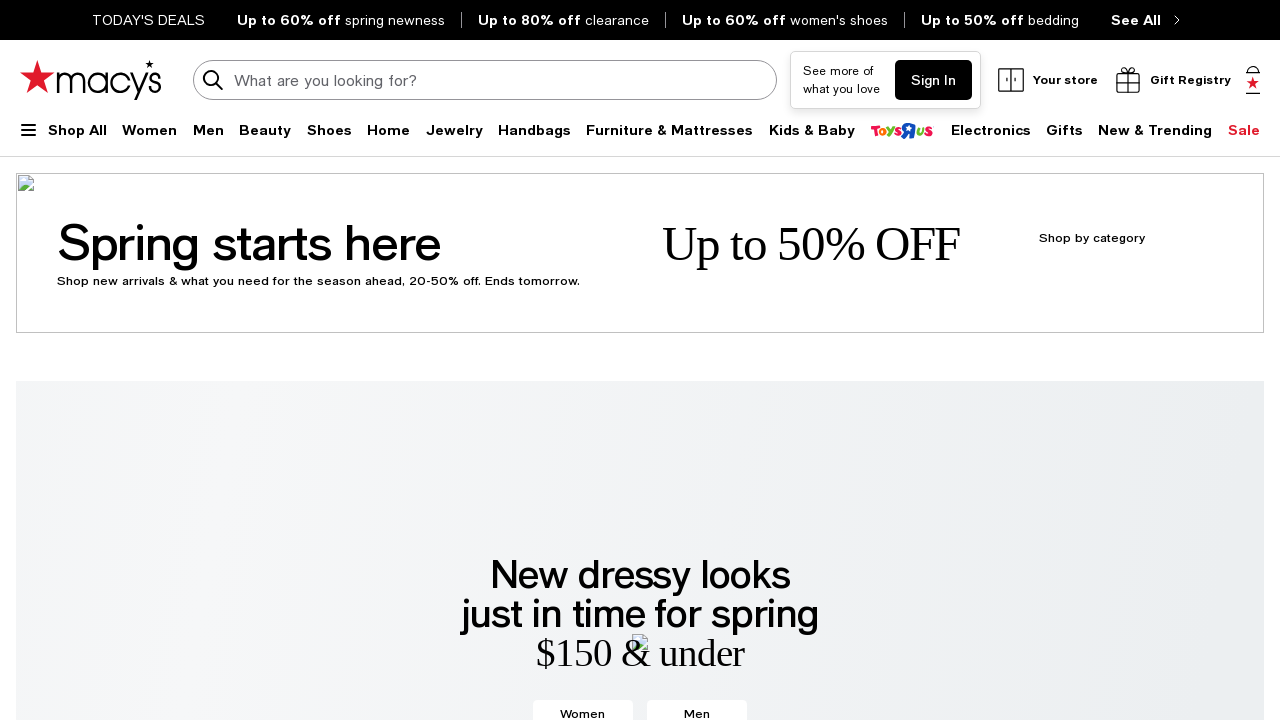

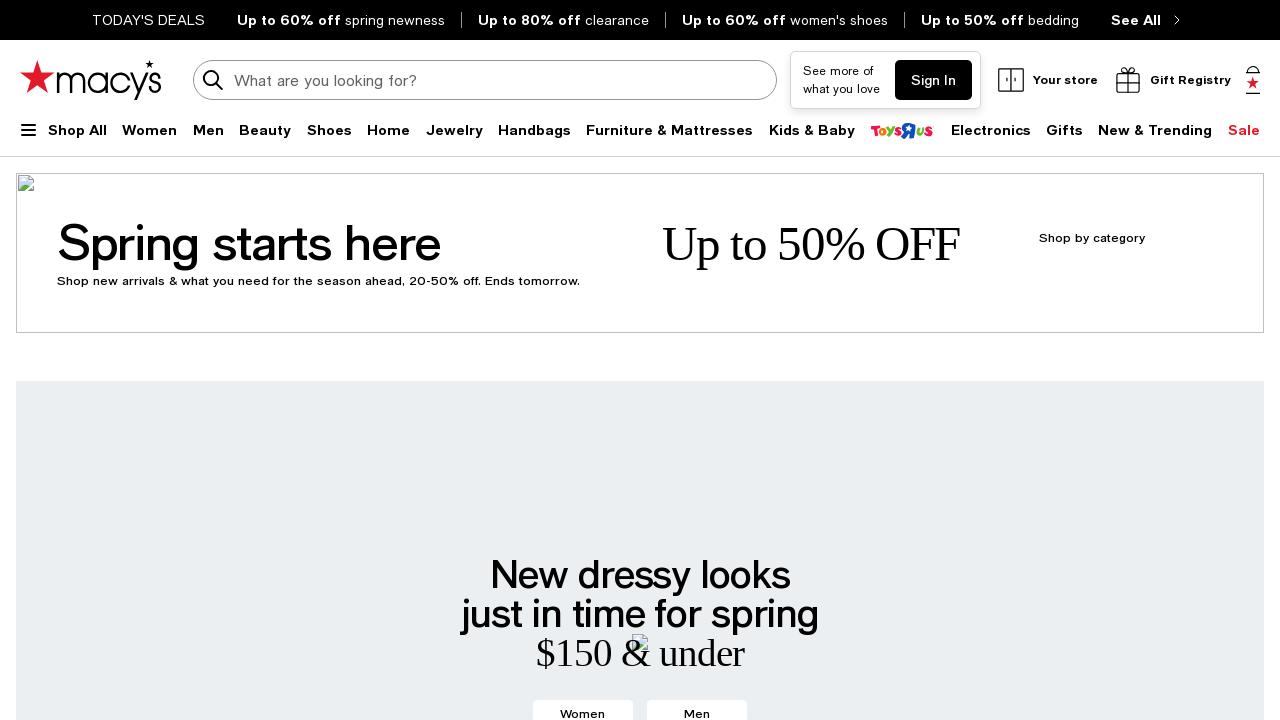